Tests page scrolling functionality by scrolling down the Selenium website page and then scrolling back up to the top.

Starting URL: https://www.selenium.dev/

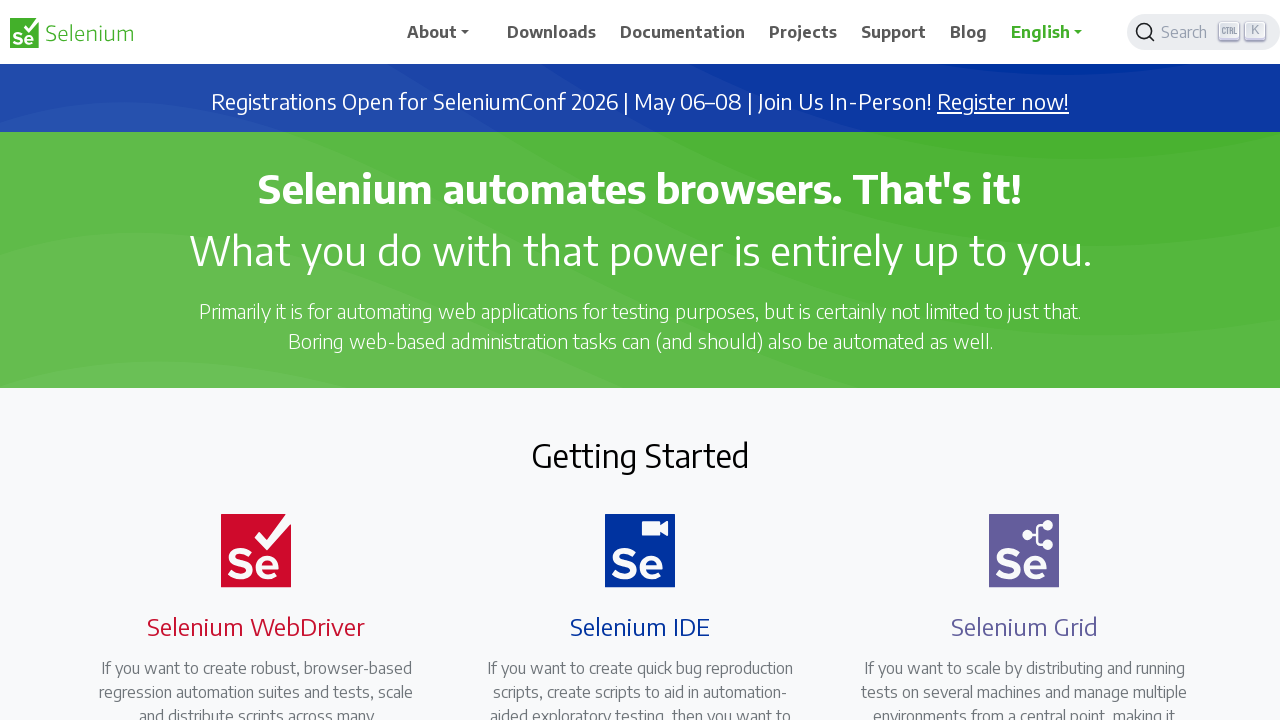

Scrolled down the Selenium website page by 7000 pixels
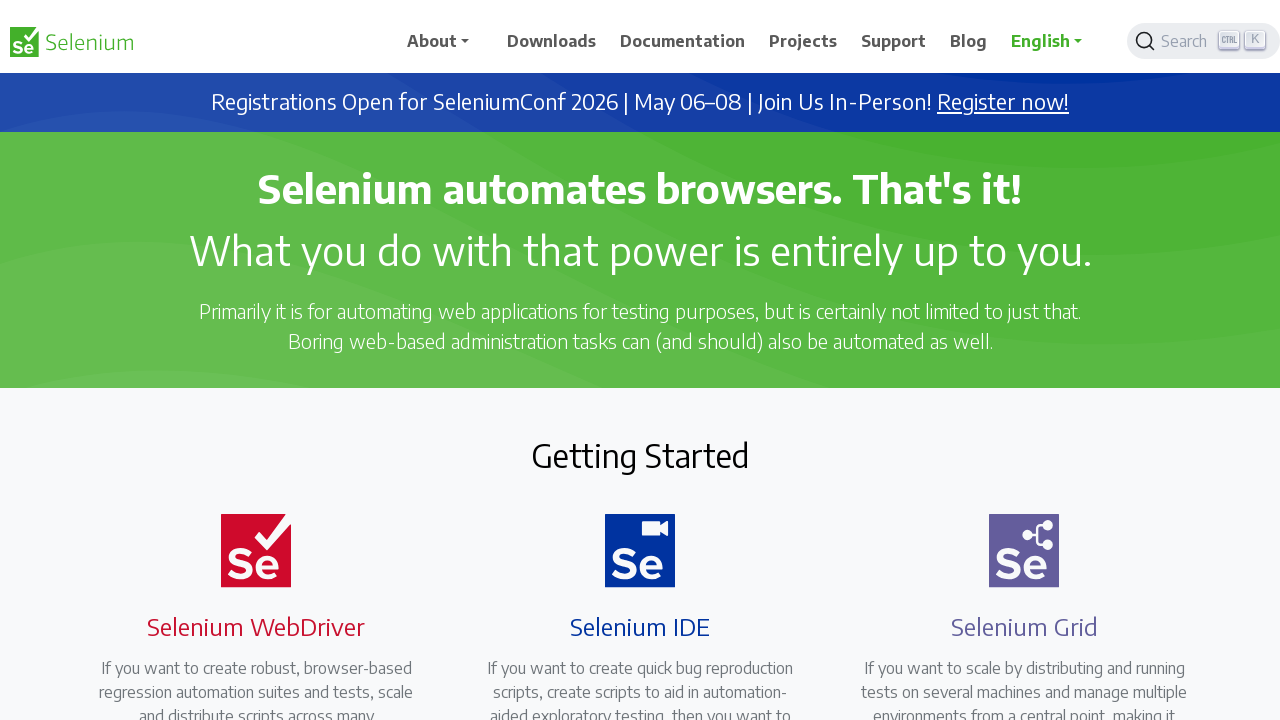

Waited 2 seconds for scroll animation to complete
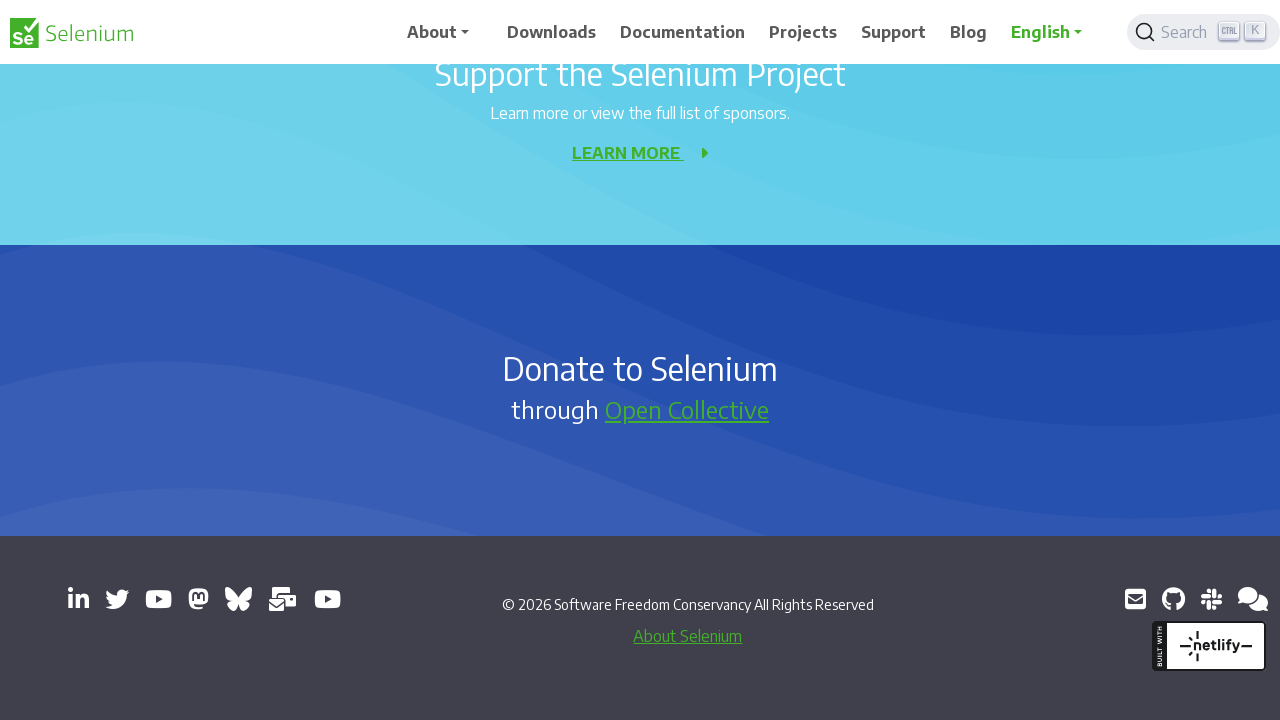

Scrolled back up to the top of the page by 7000 pixels
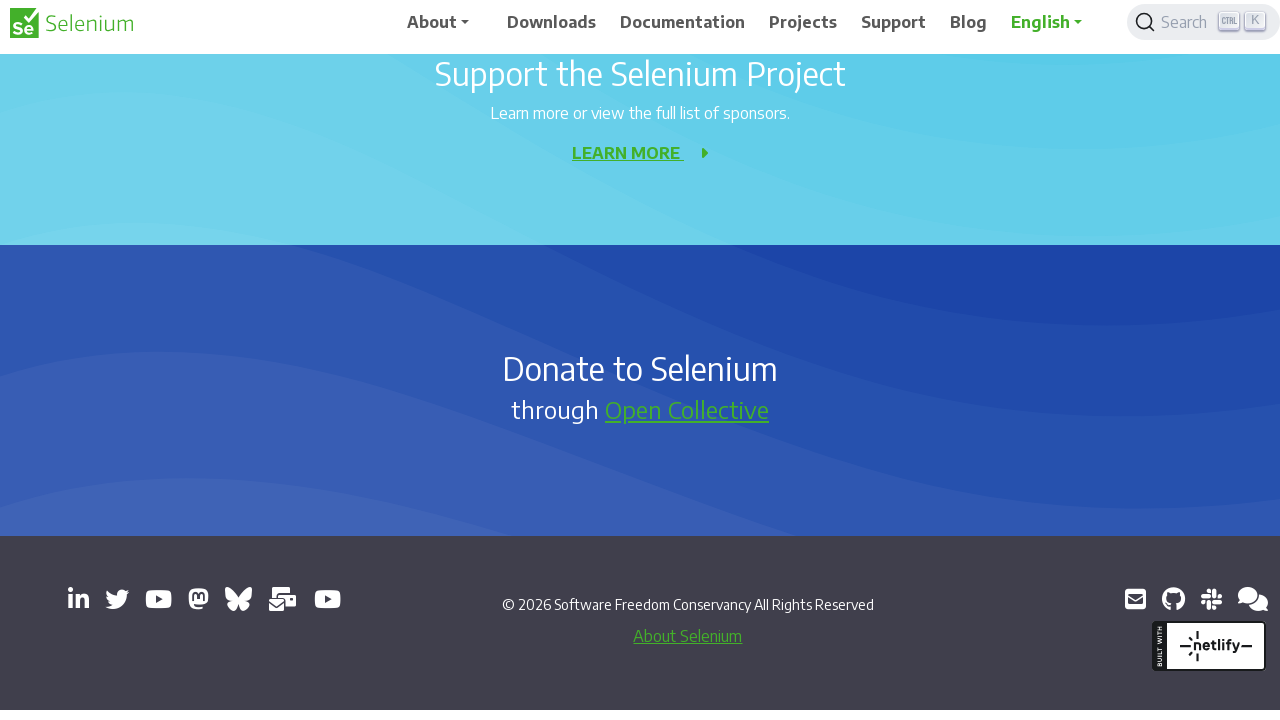

Waited 2 seconds for scroll animation to complete
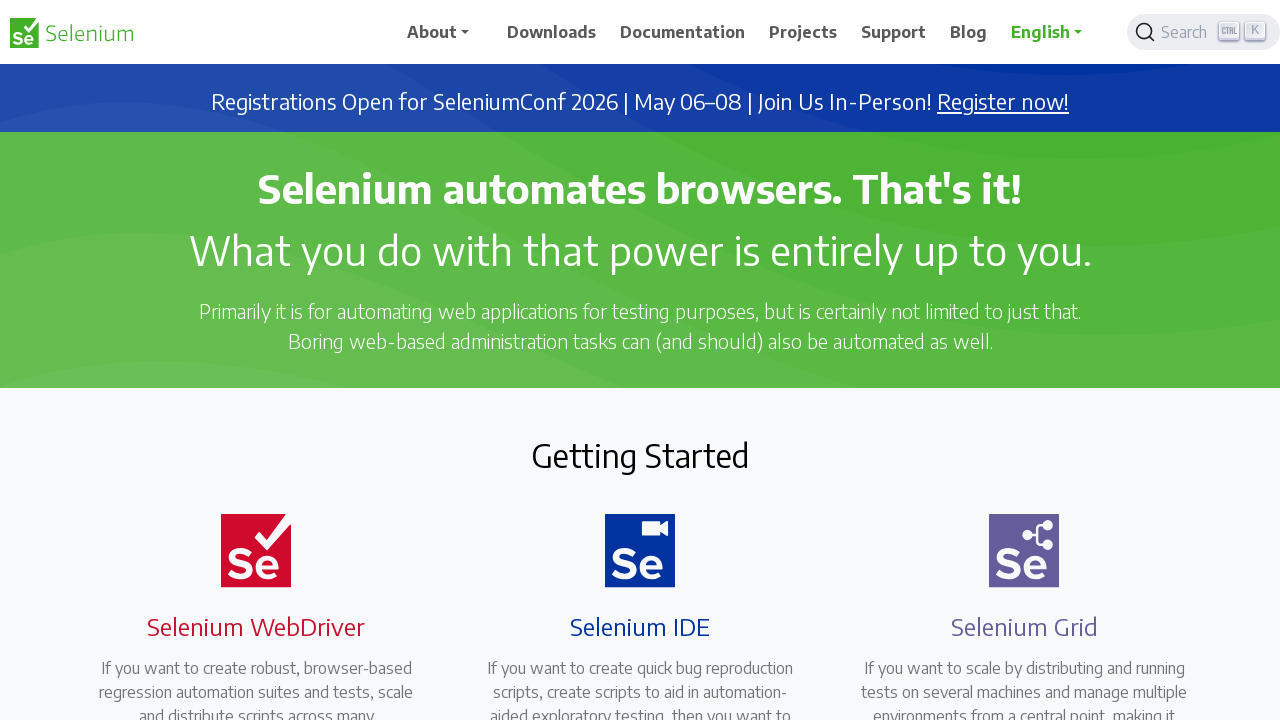

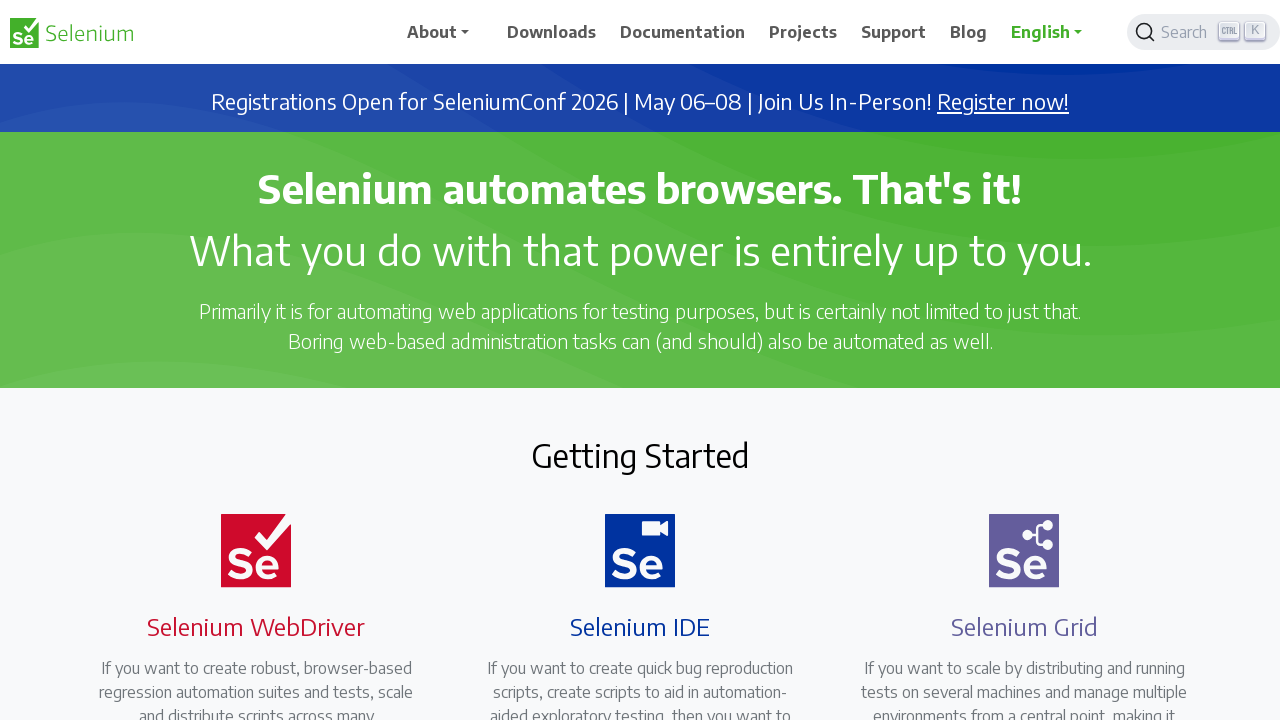